Tests context menu functionality by right-clicking on a designated hot spot area and accepting the alert

Starting URL: https://the-internet.herokuapp.com/

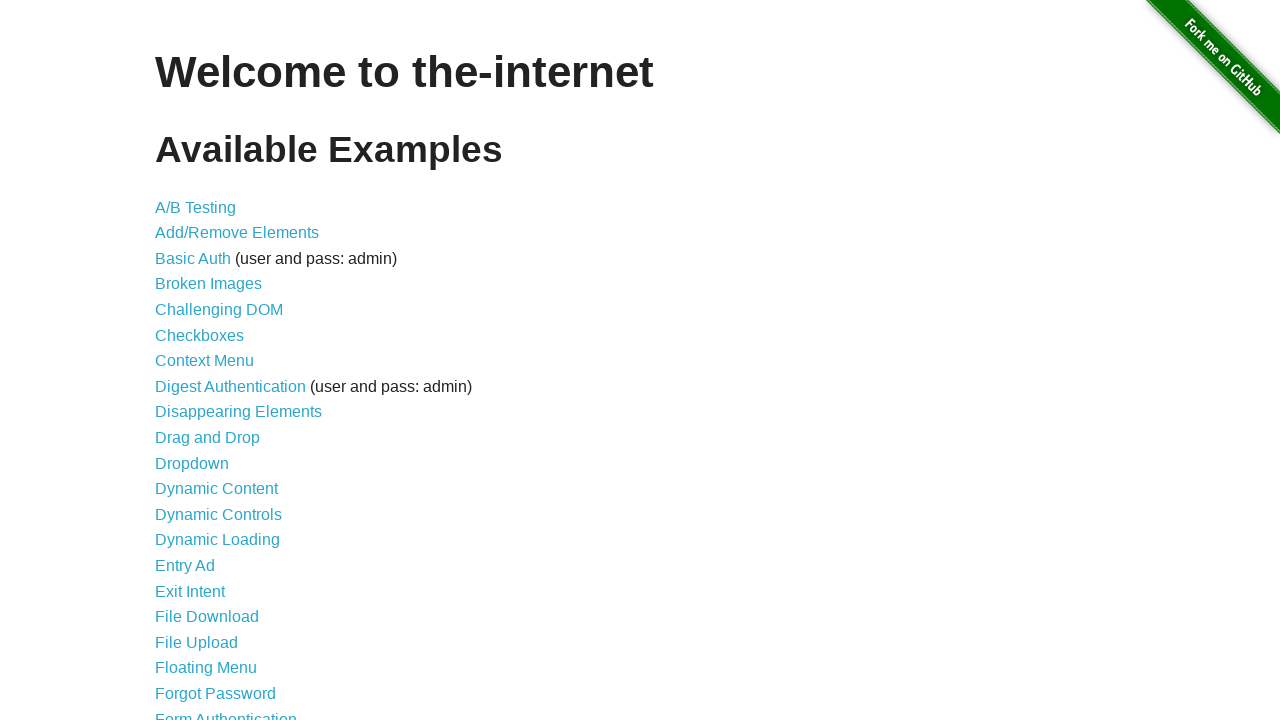

Clicked on Context Menu link at (204, 361) on xpath=//a[@href='/context_menu']
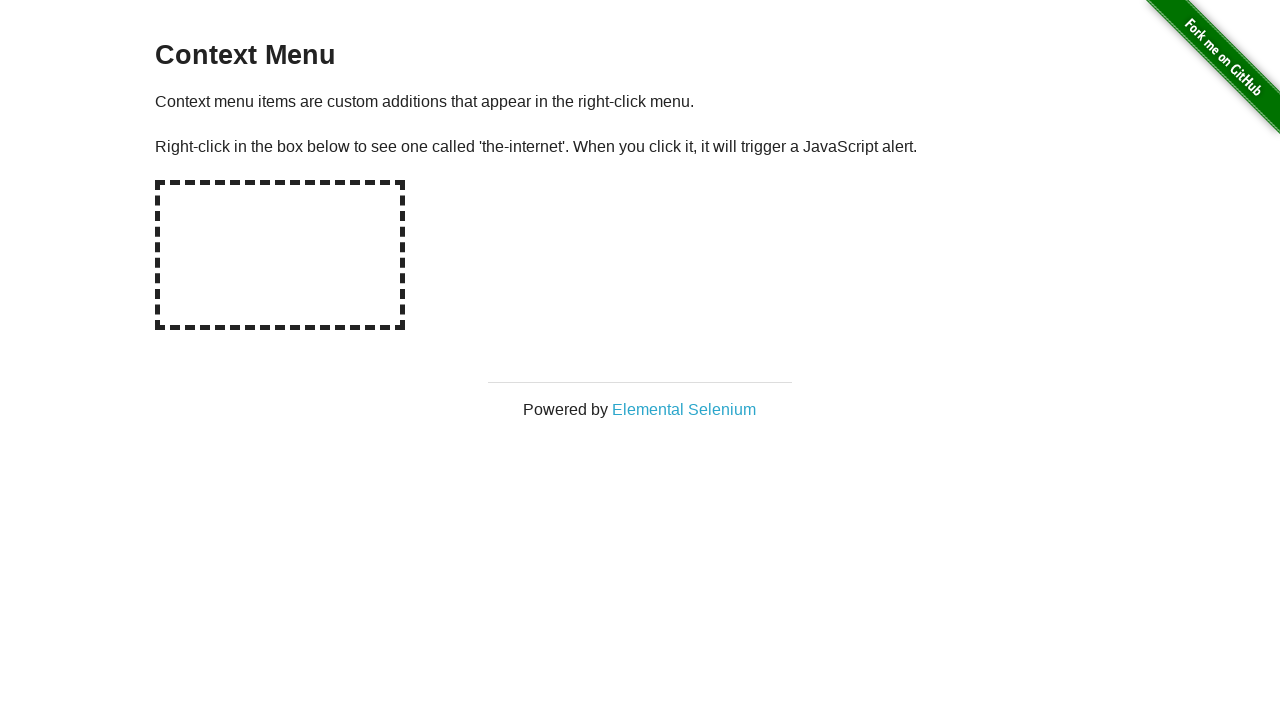

Hot spot element loaded and ready
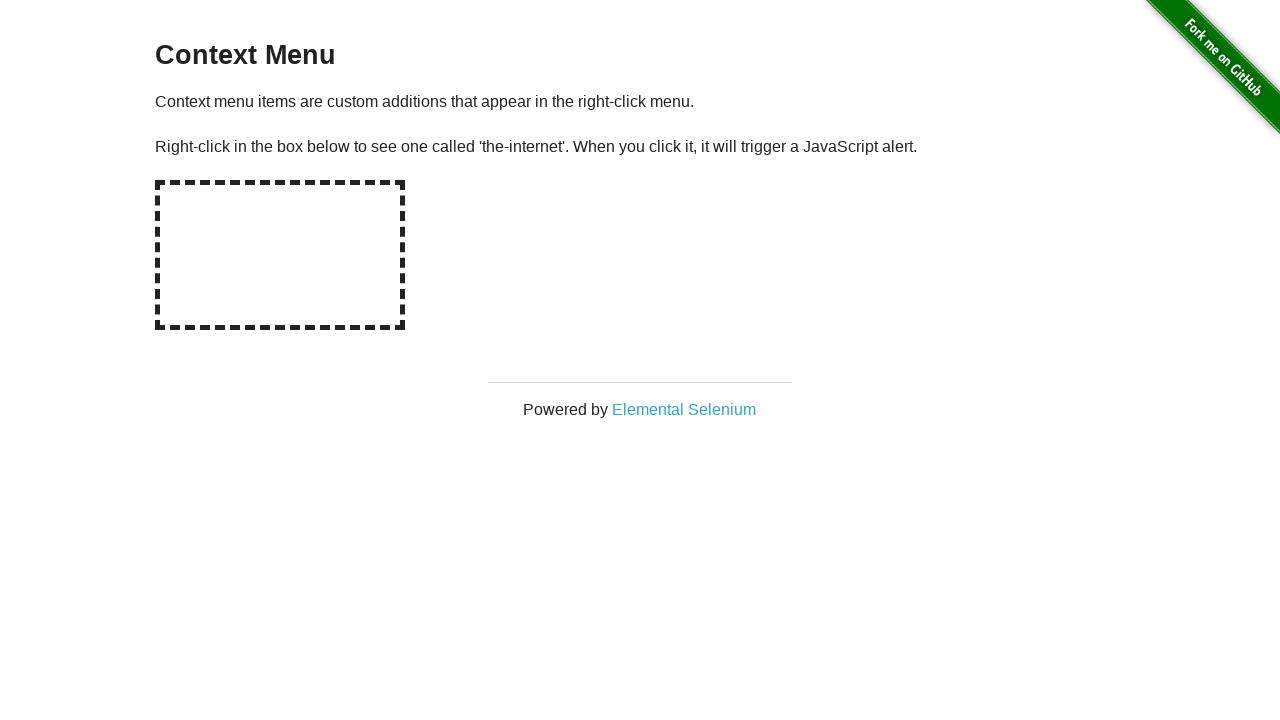

Right-clicked on the hot spot area at (280, 255) on #hot-spot
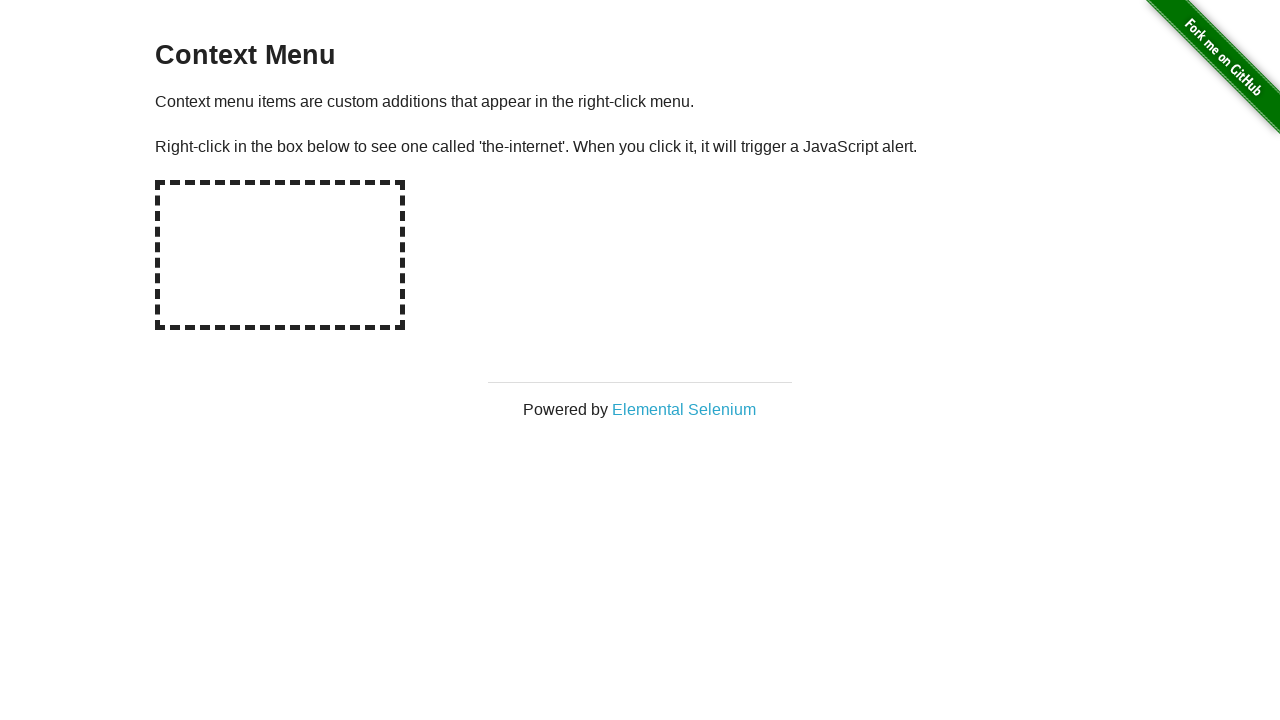

Alert dialog handler registered and accepted
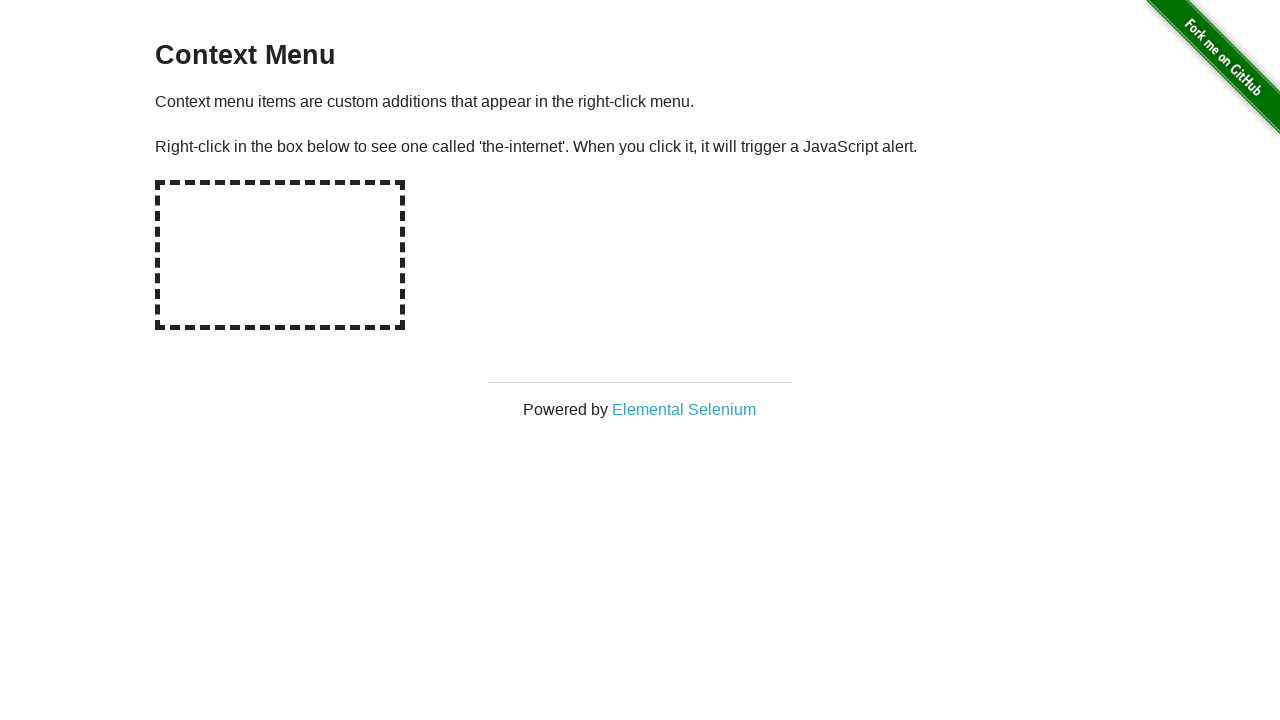

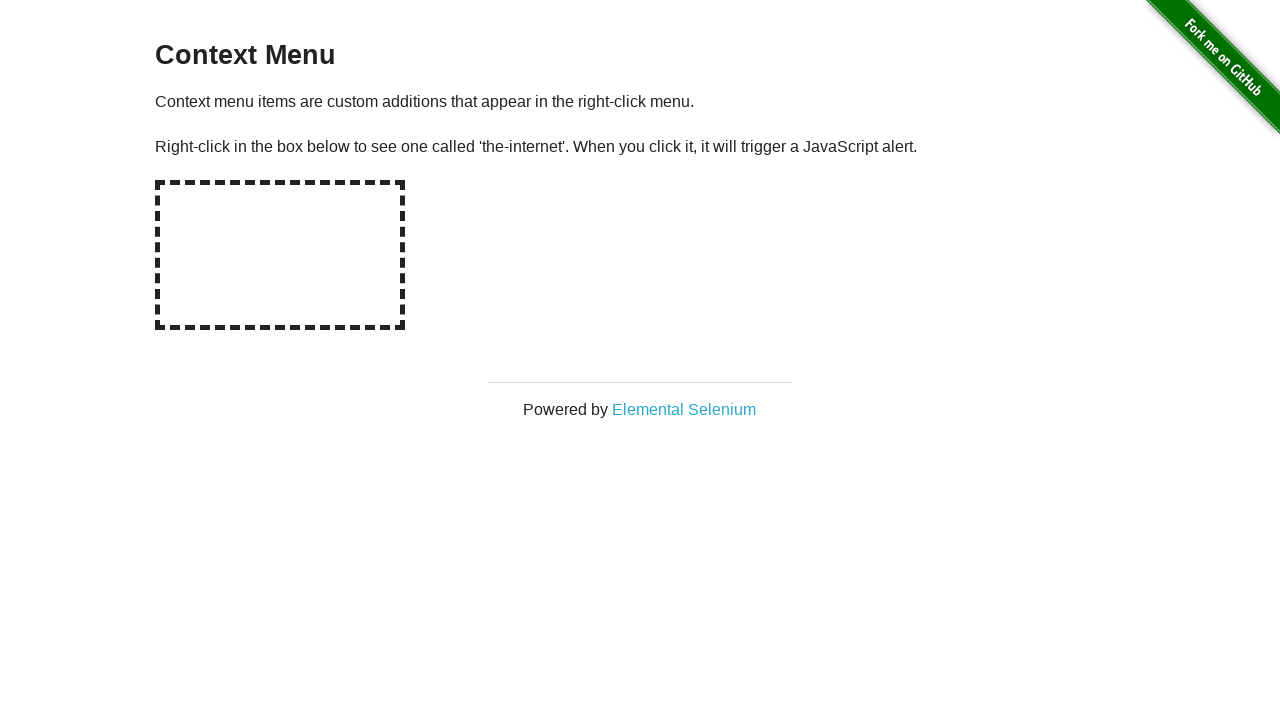